Tests mouse hover functionality by hovering over the third navigation menu item (WebTable link) in the navbar

Starting URL: https://demo.automationtesting.in/Register.html

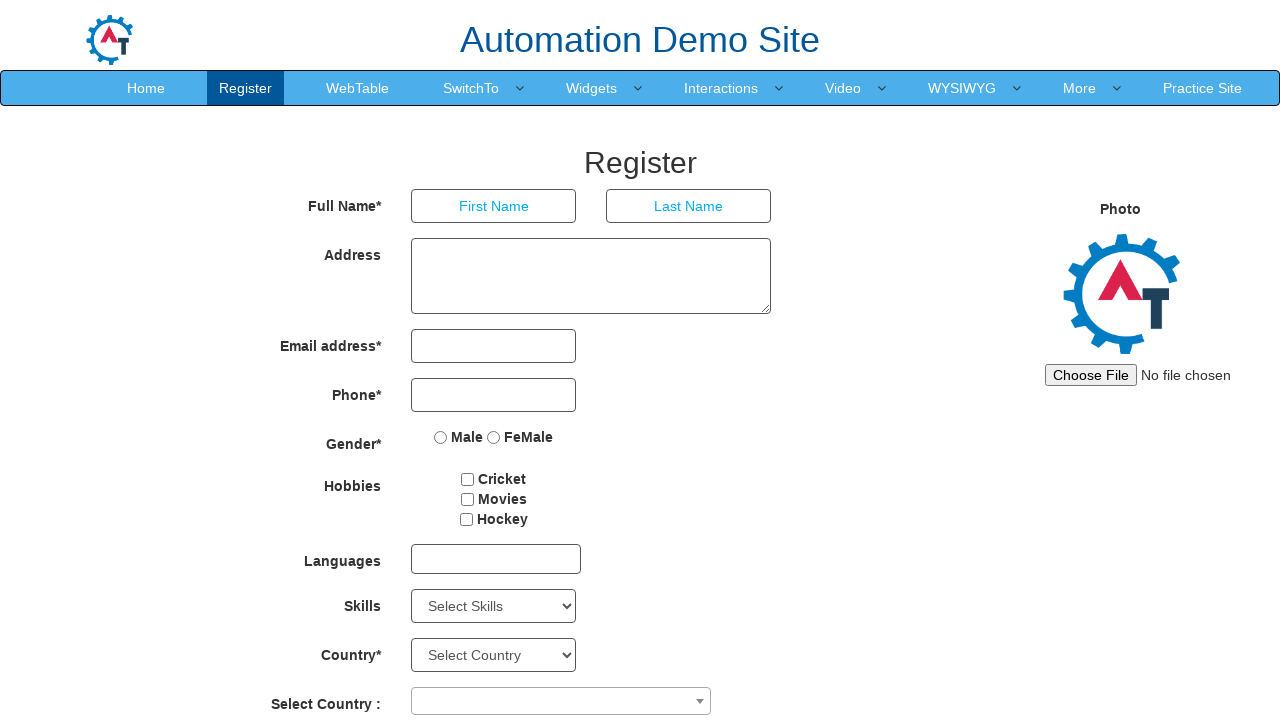

Navigation menu loaded and selector '.navbar-nav > li > a' is visible
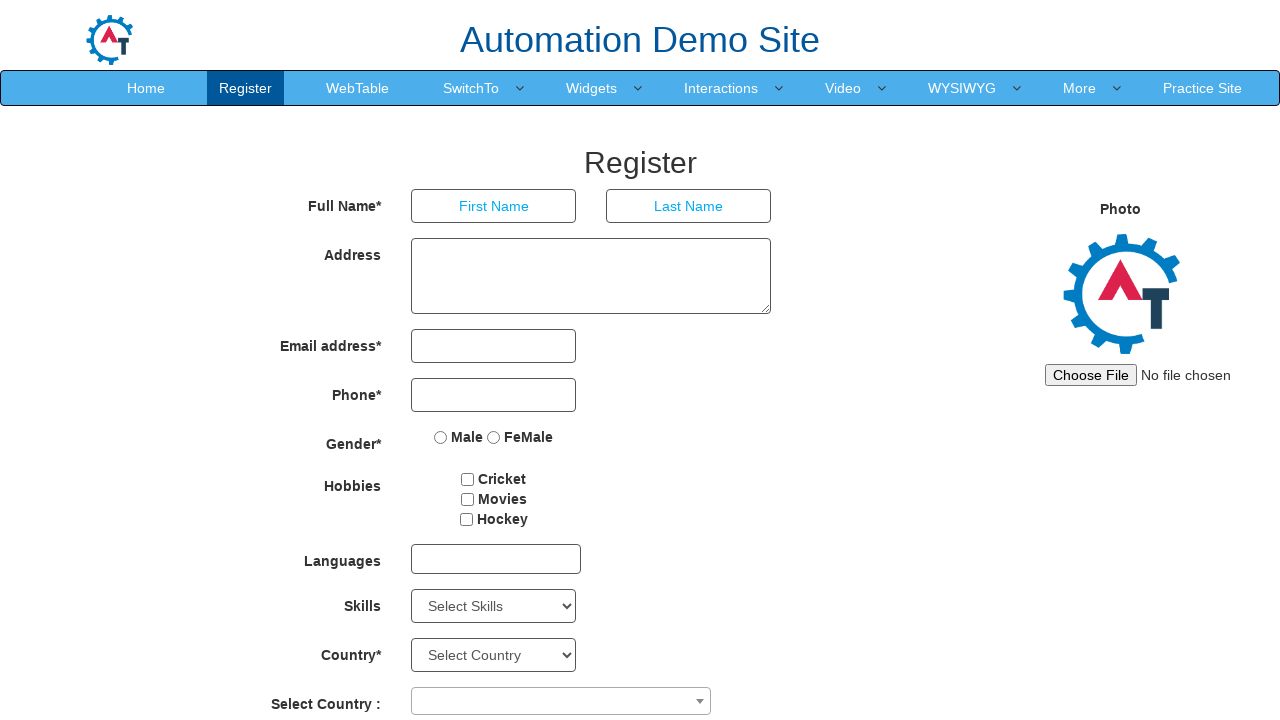

Located all main menu links in navbar
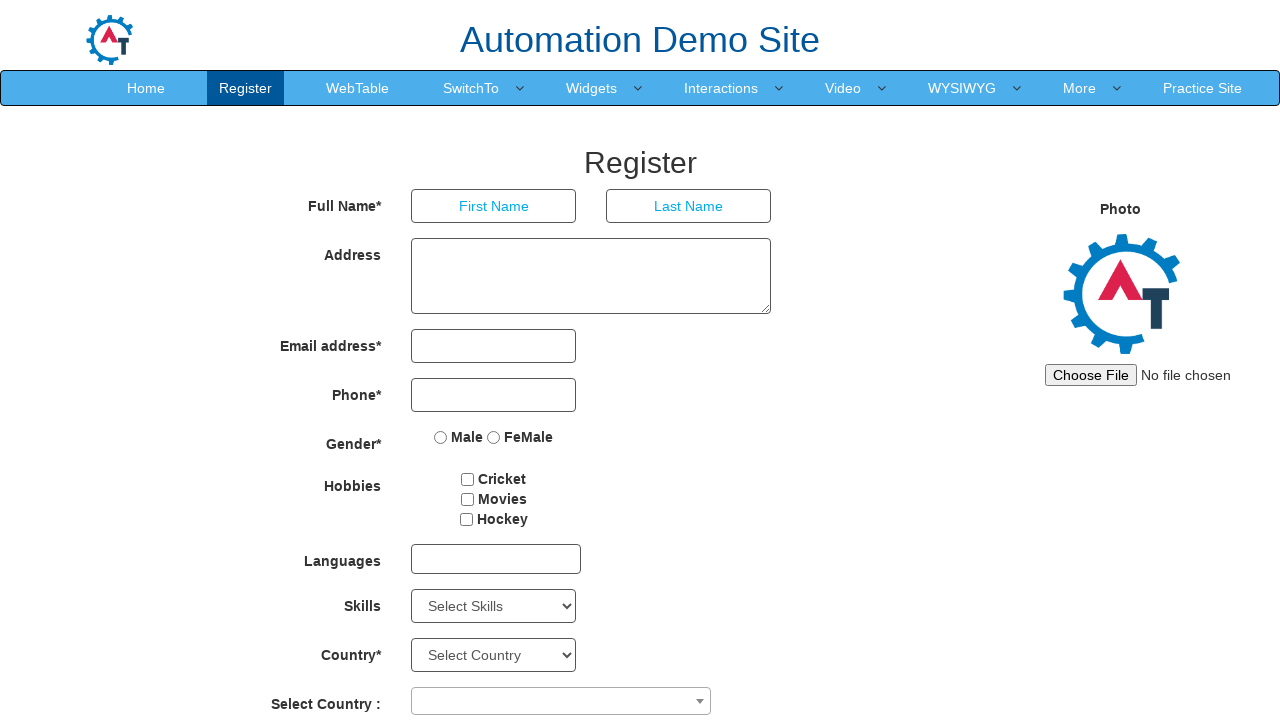

Selected the third navigation menu item (WebTable link)
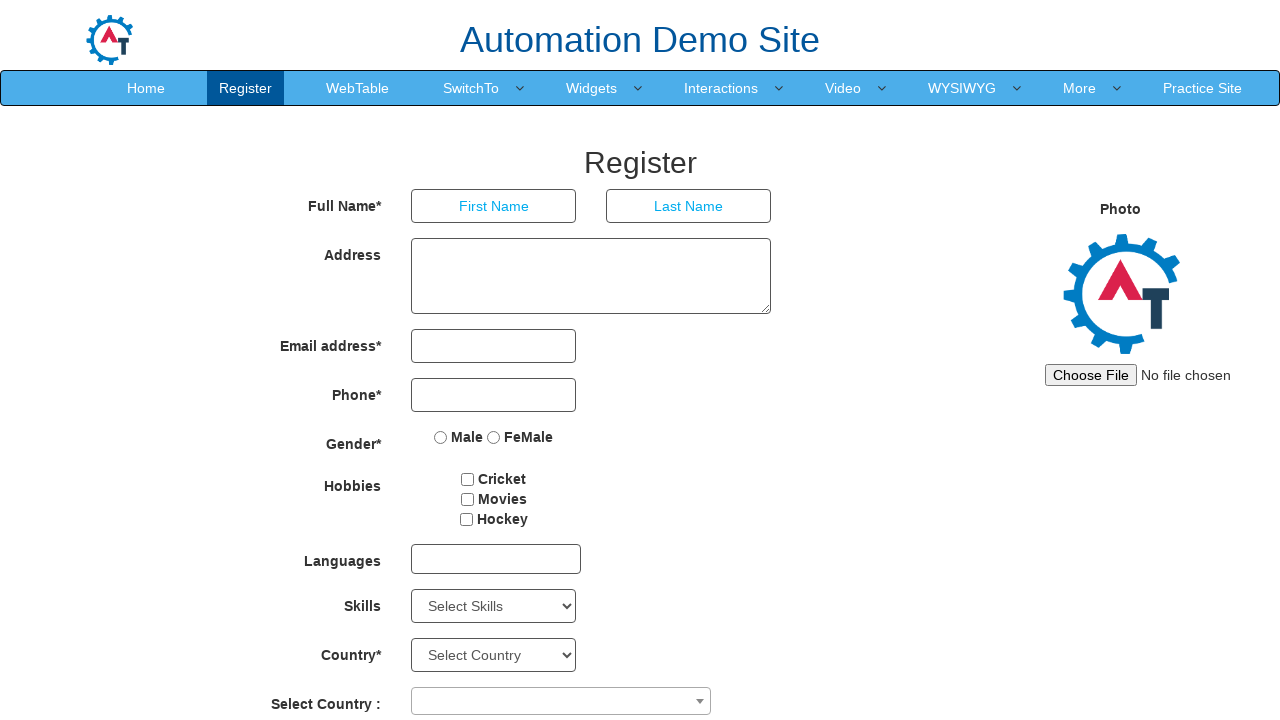

Hovered over the WebTable link in the navigation menu at (358, 88) on .navbar-nav > li > a >> nth=2
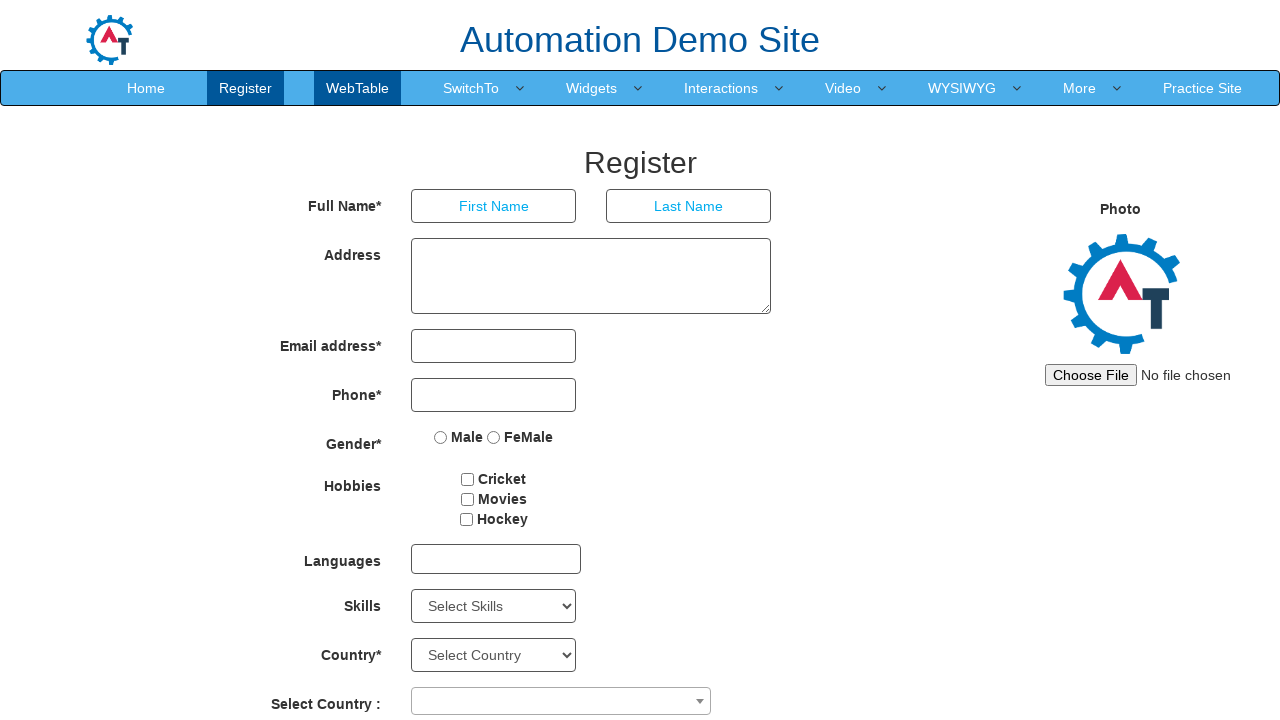

Waited 1 second to observe the hover effect
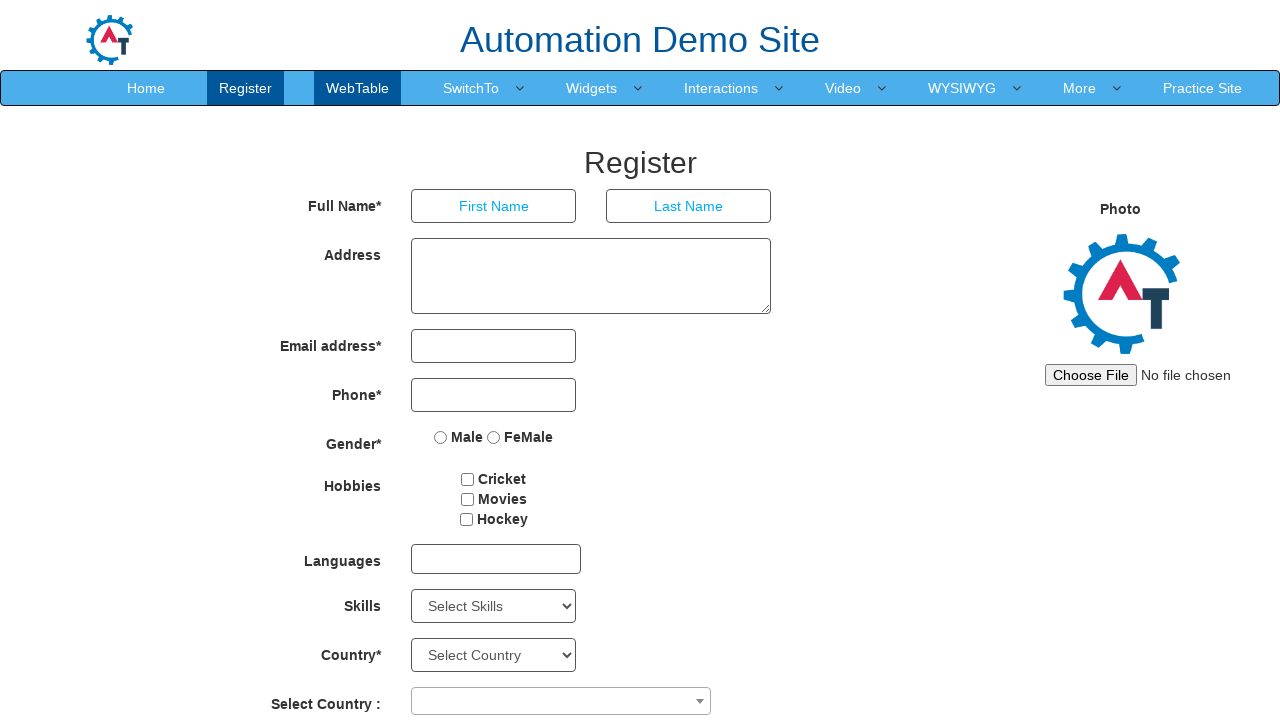

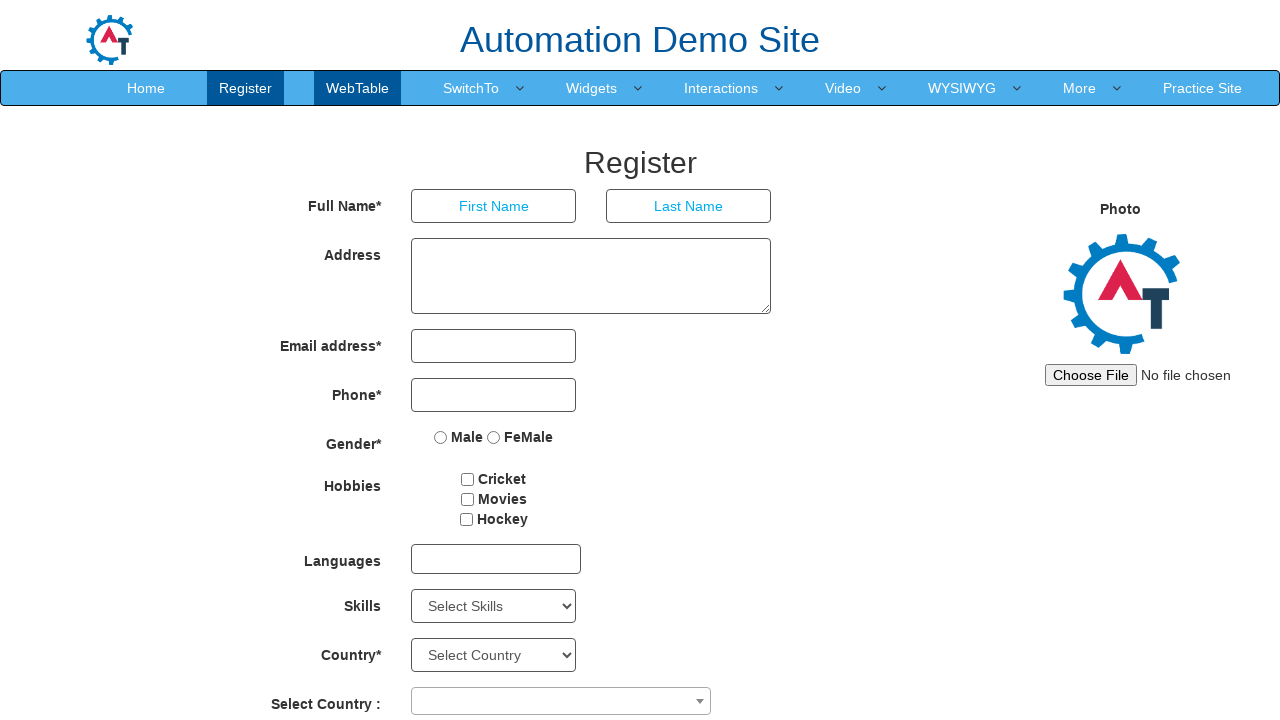